Tests the recommended items functionality by navigating to the homepage, locating the recommended items section, adding a product to cart, and verifying the success popup message appears.

Starting URL: https://automationexercise.com

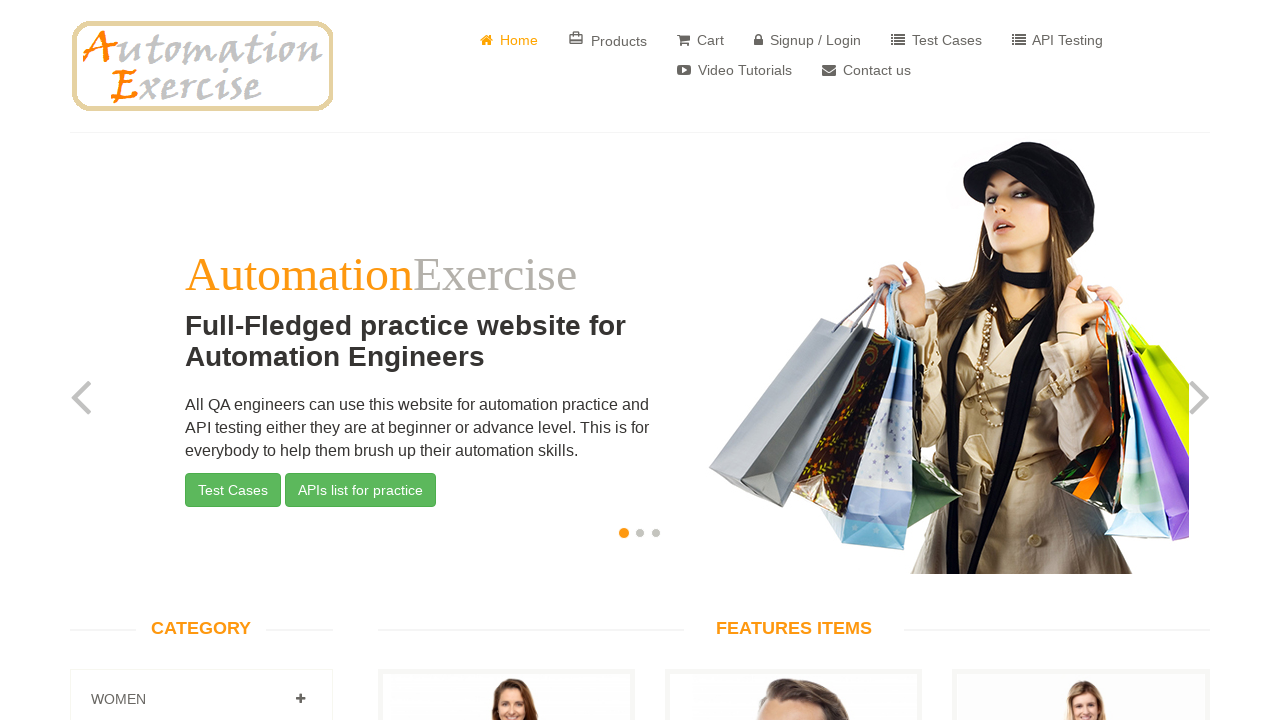

Waited for recommended items section to be visible
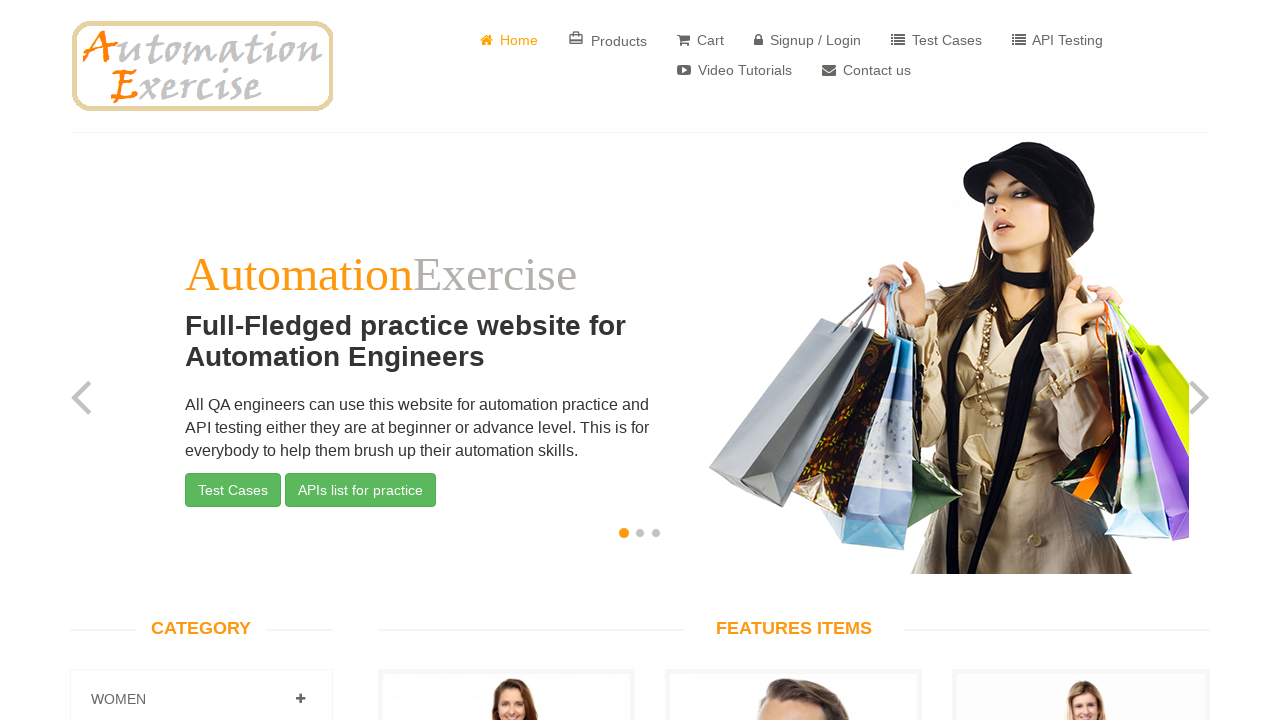

Scrolled to recommended items section
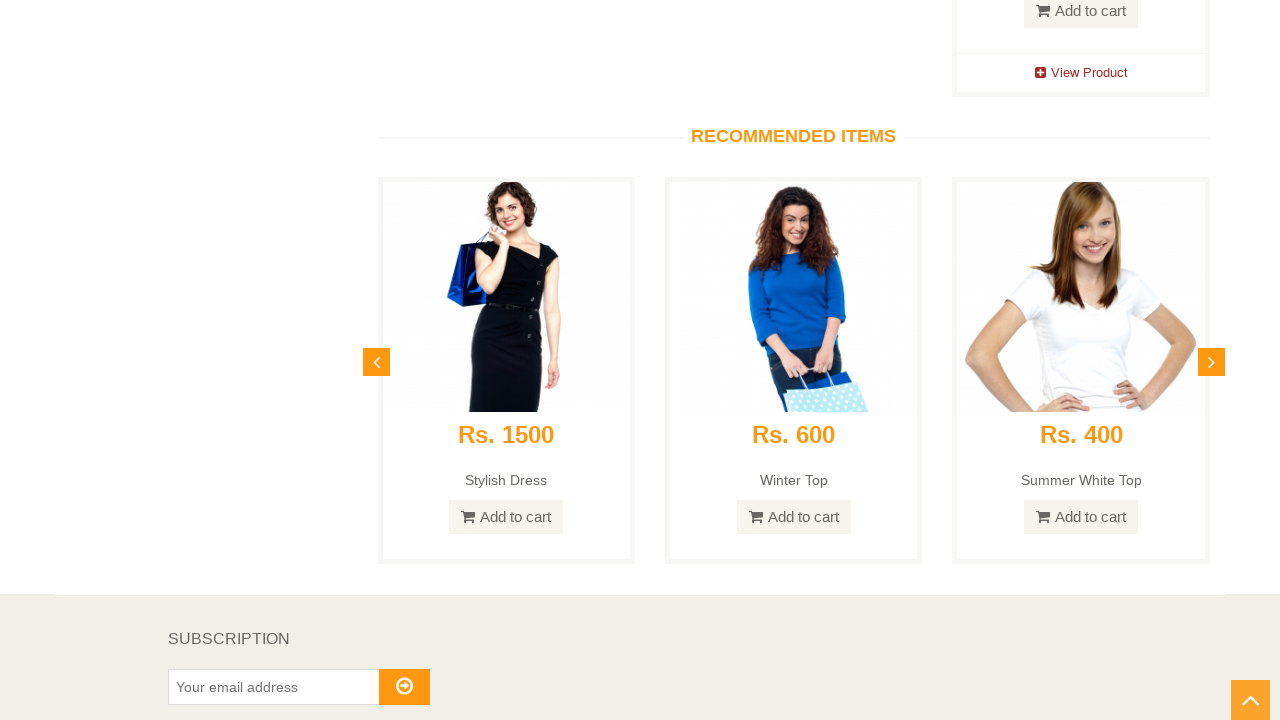

Clicked Add to cart button for product ID 4 at (506, 360) on a[data-product-id="4"]
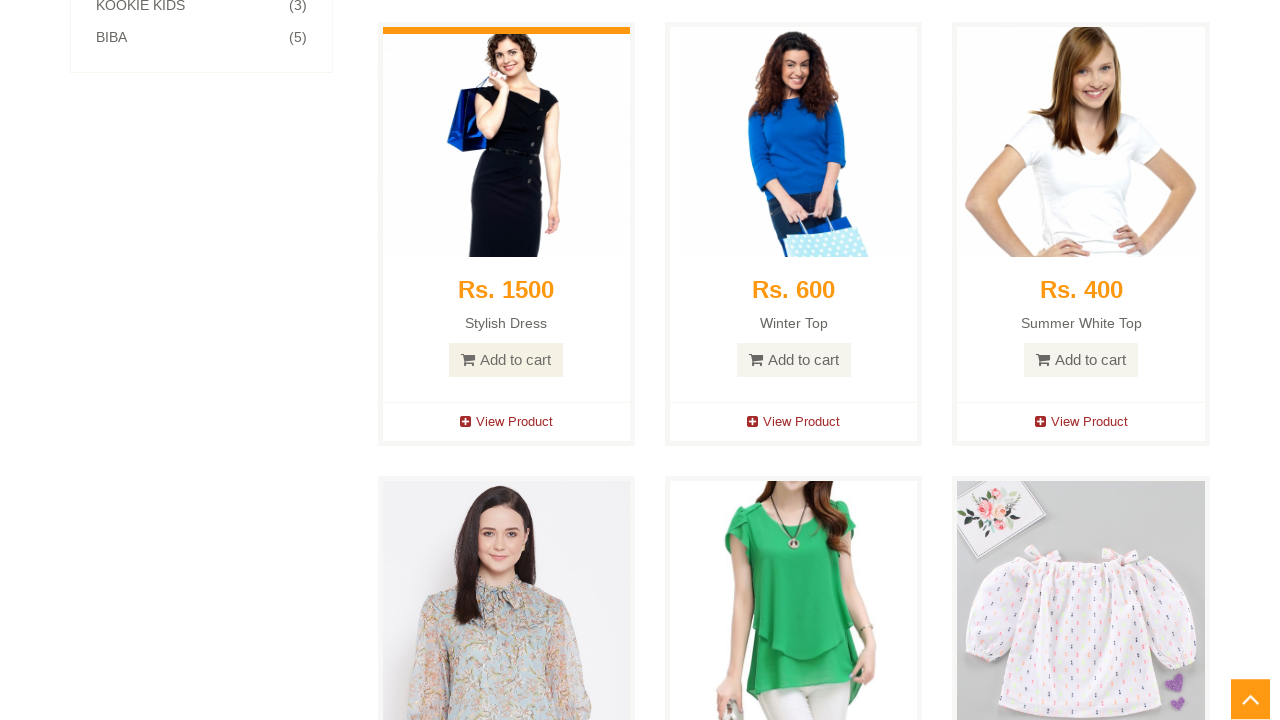

Waited for success popup message to appear
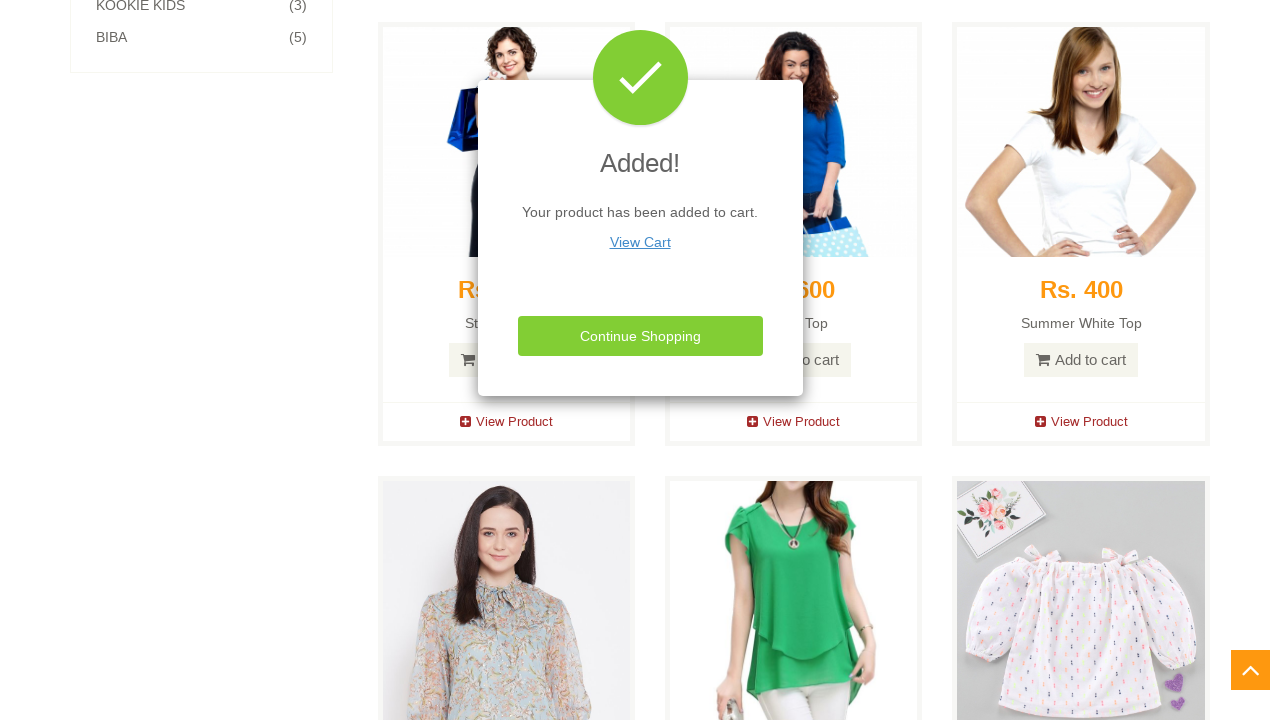

Retrieved popup message text
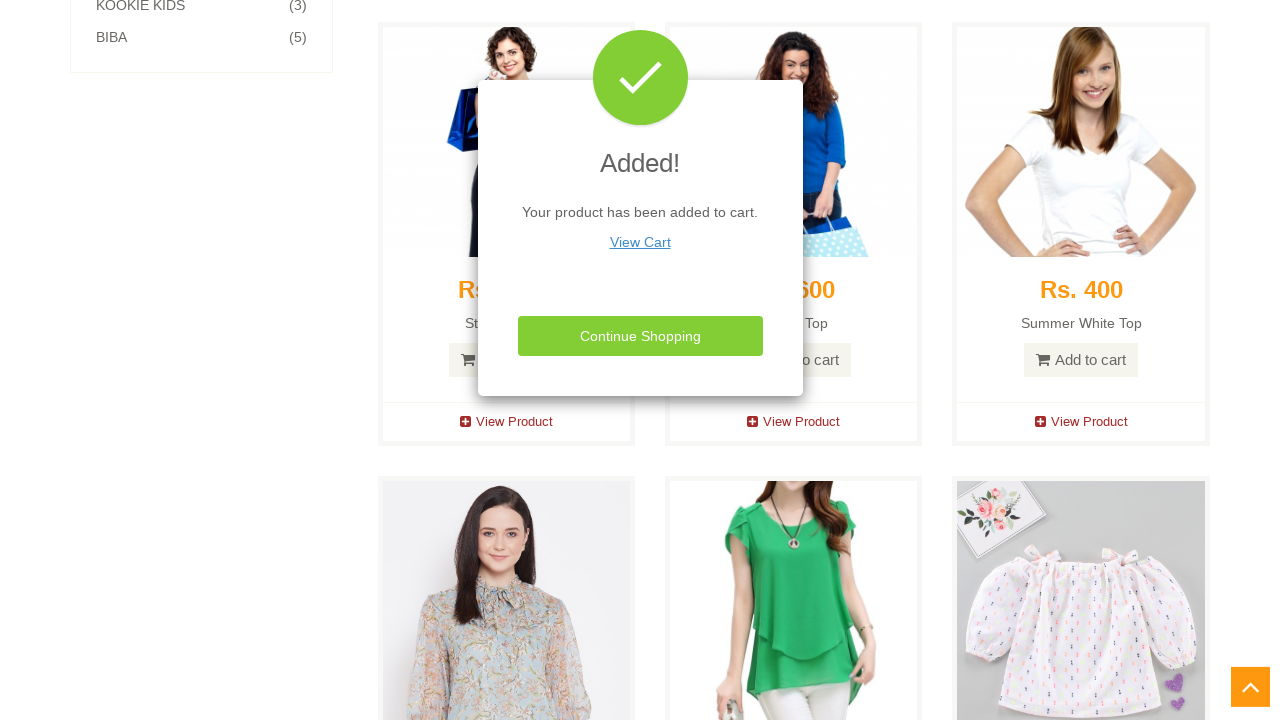

Verified success message 'Your product has been added to cart' appears in popup
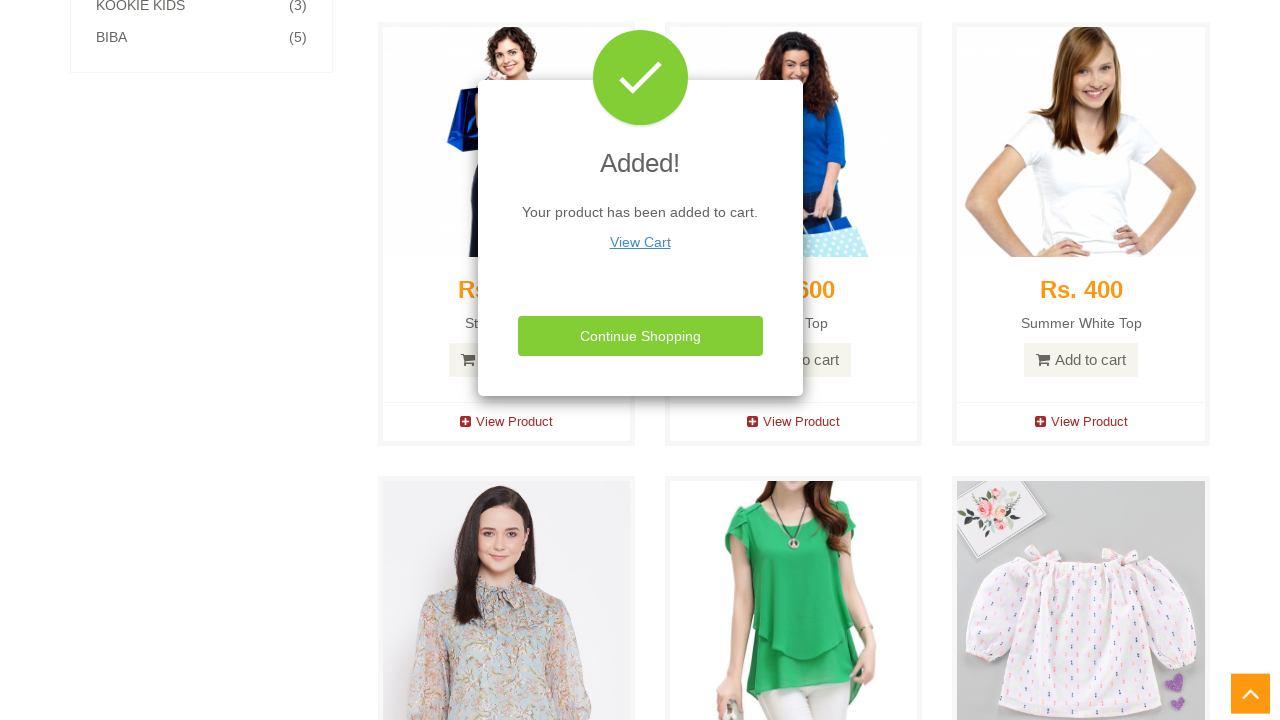

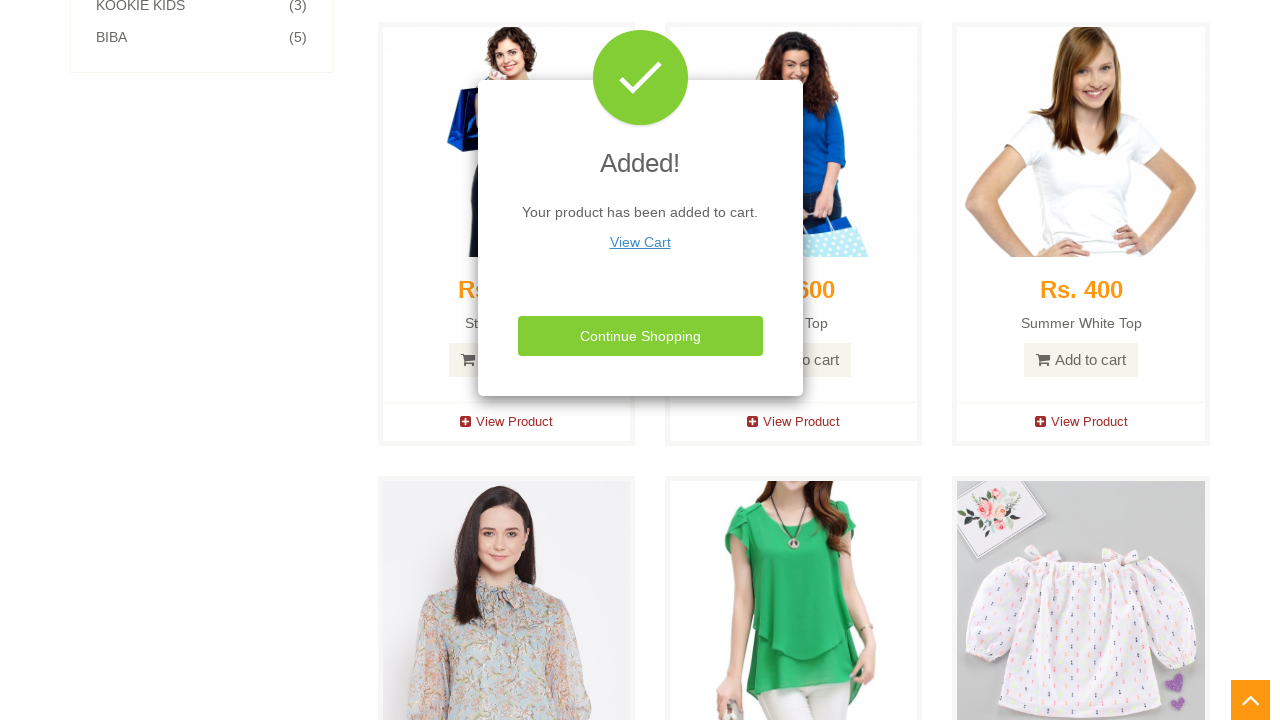